Tests calendar/datepicker functionality by clicking the datepicker input to open the calendar and selecting a specific date (29th)

Starting URL: https://seleniumpractise.blogspot.com/2016/08/how-to-handle-calendar-in-selenium.html

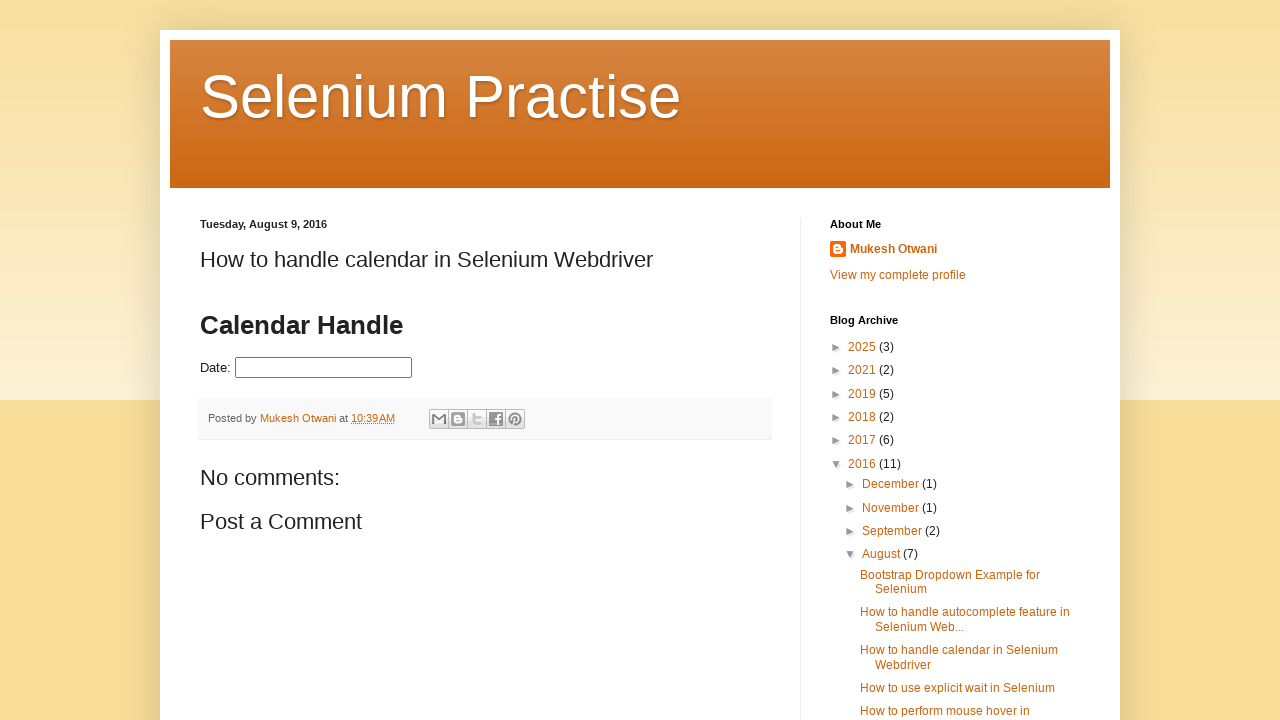

Clicked on datepicker input to open calendar at (324, 368) on #datepicker
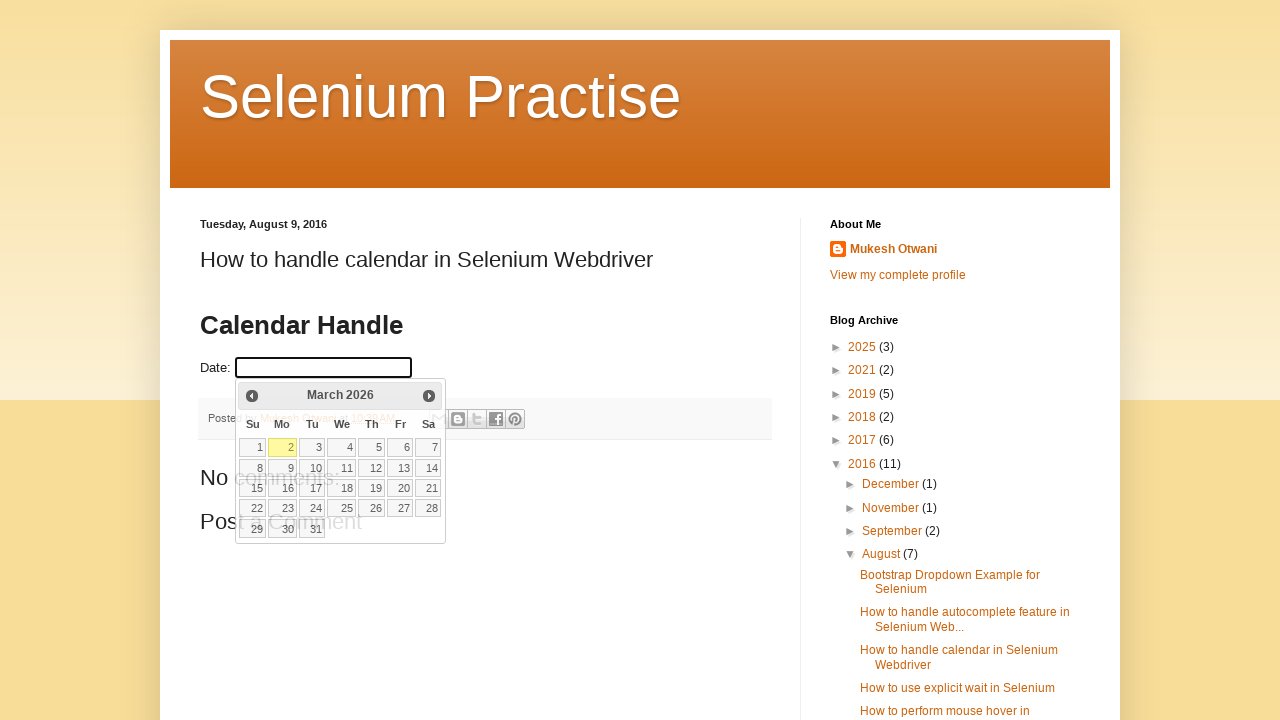

Calendar appeared and is visible
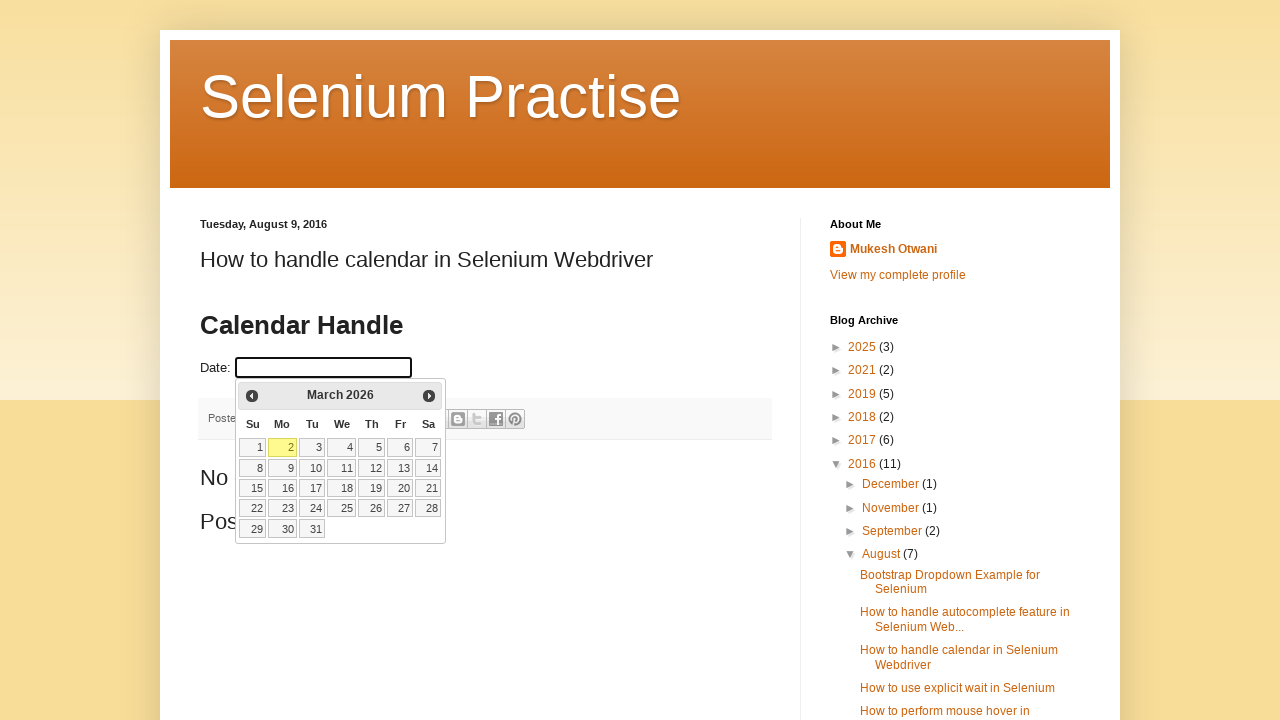

Clicked on the 29th date in the calendar at (253, 529) on xpath=//table[contains(@class,'ui-datepicker-calendar')]//a[text()='29']
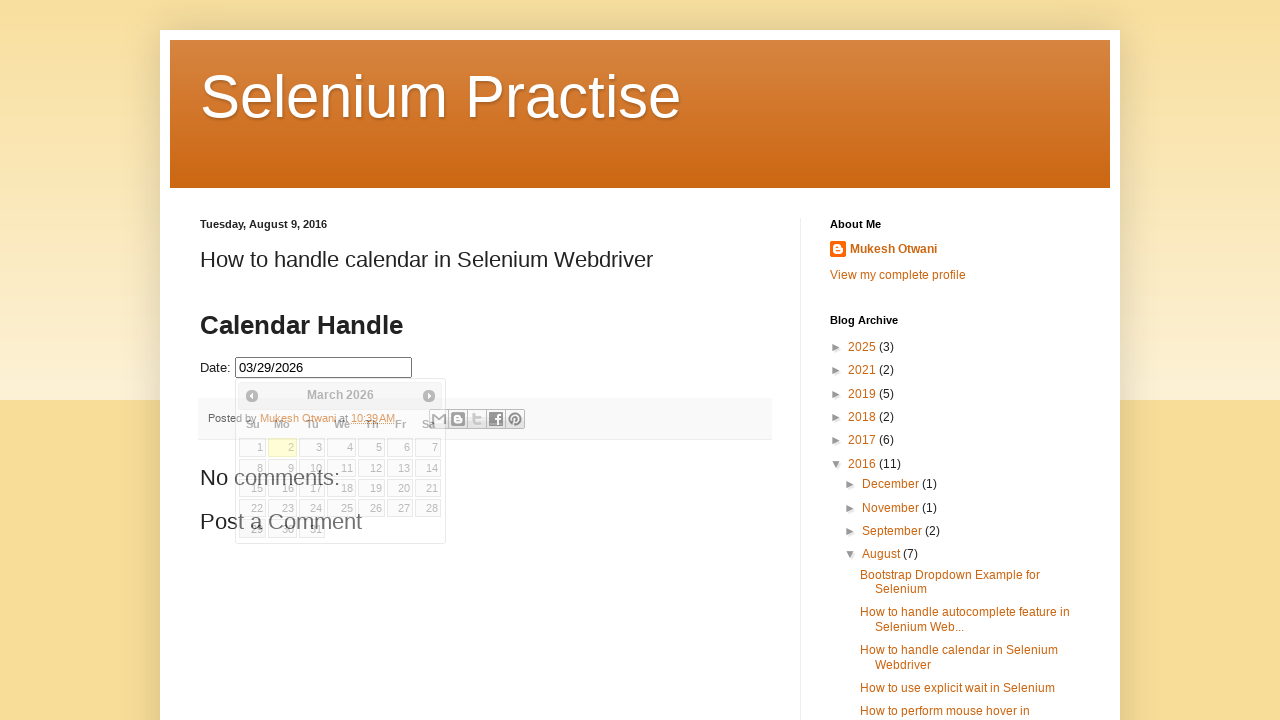

Verified that datepicker input now contains a selected date value
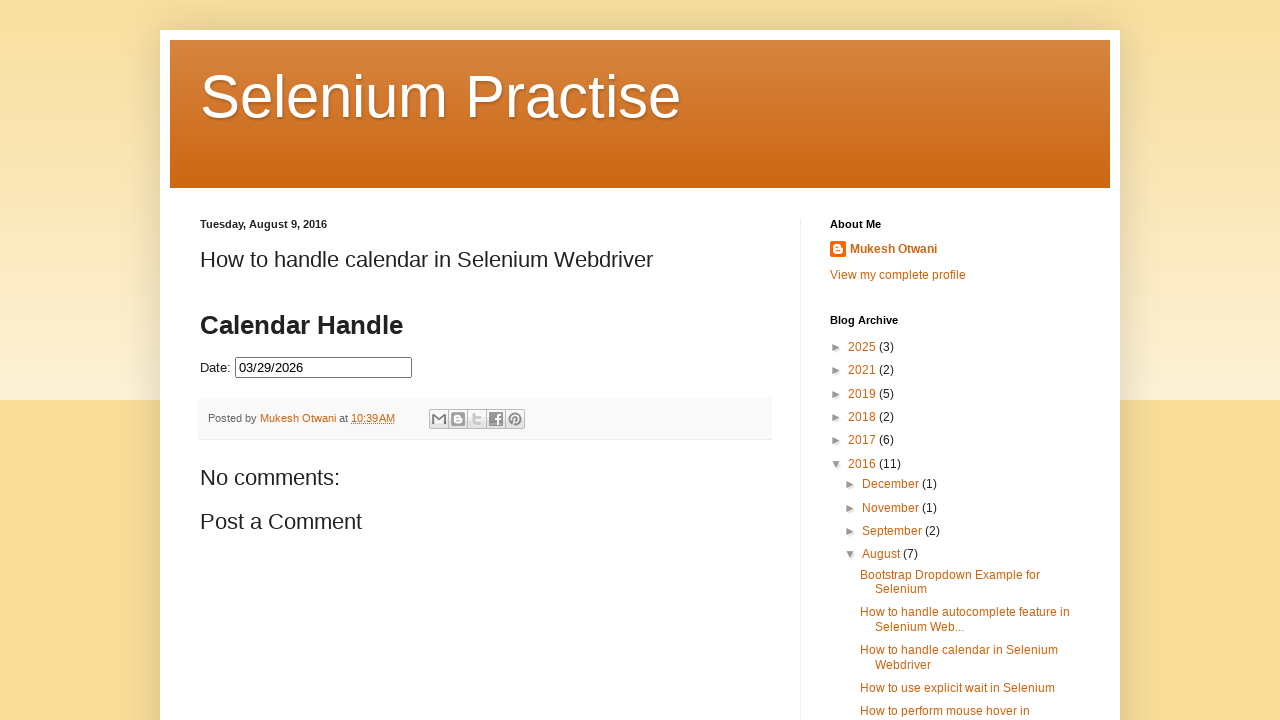

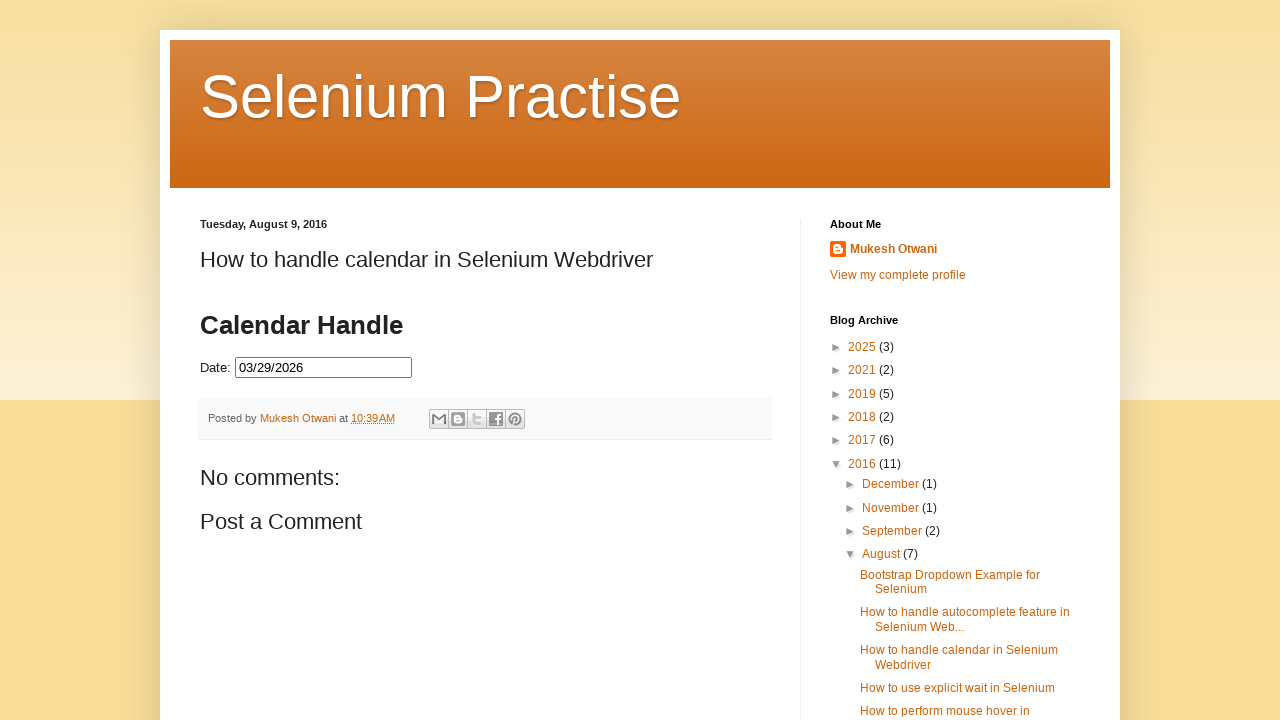